Opens DemoQA browser windows practice page and clicks on the New Browser Window button

Starting URL: https://demoqa.com/browser-windows/

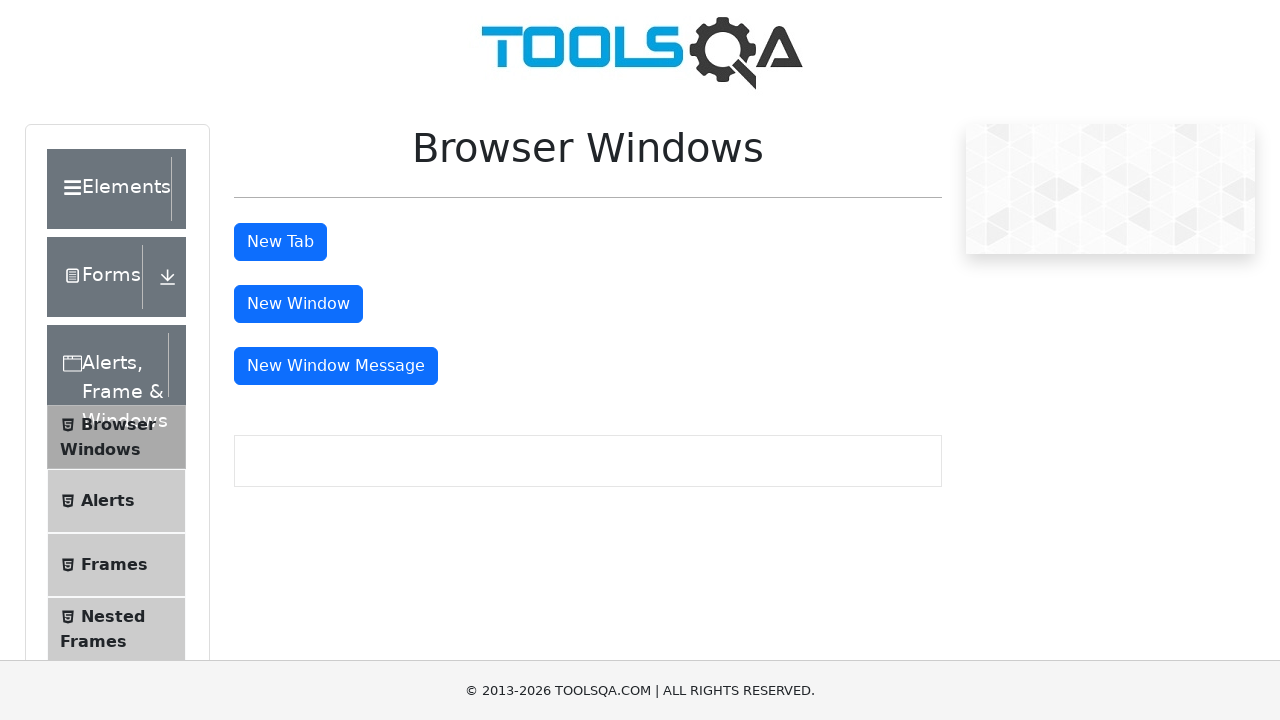

Waited for New Browser Window button to be visible
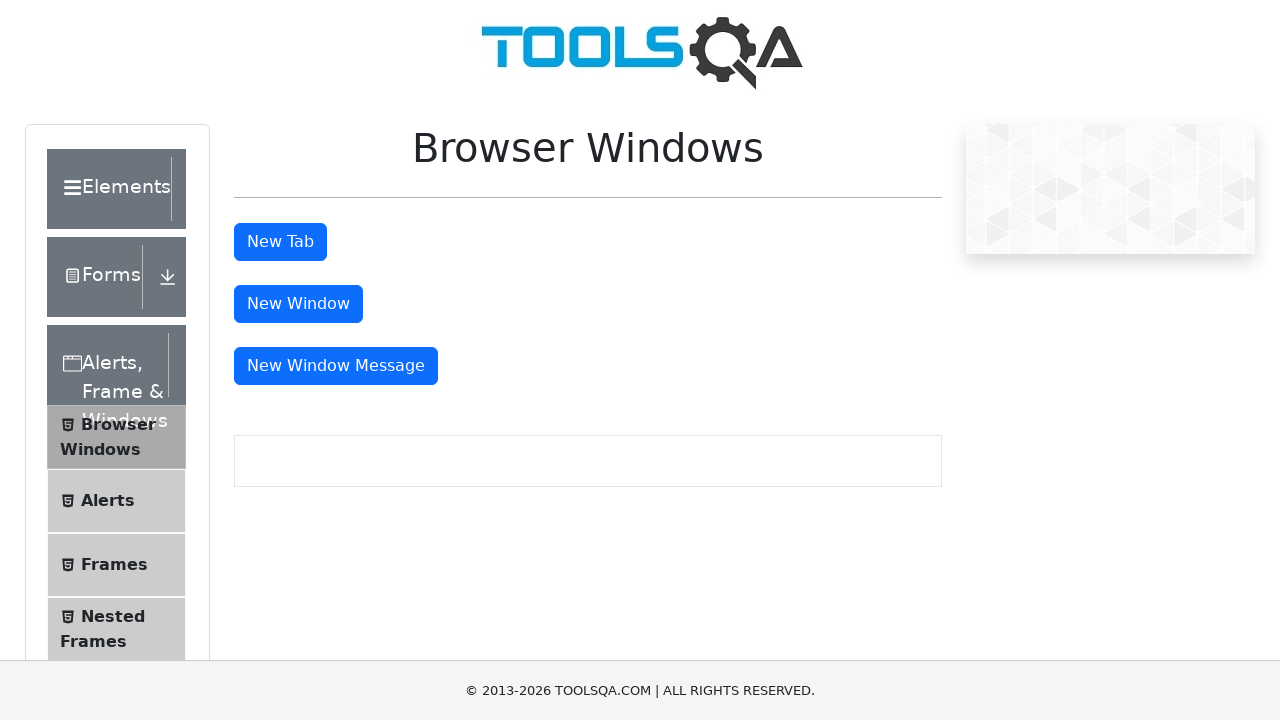

Clicked the New Browser Window button at (298, 304) on #windowButton
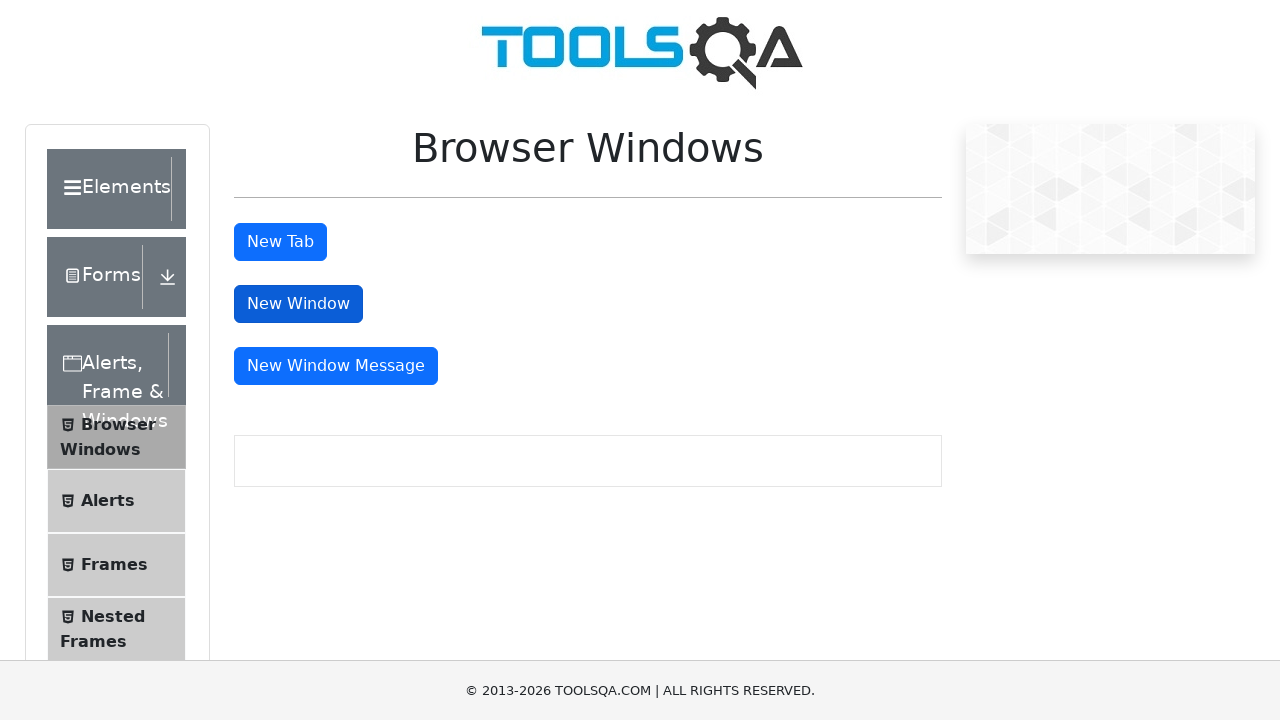

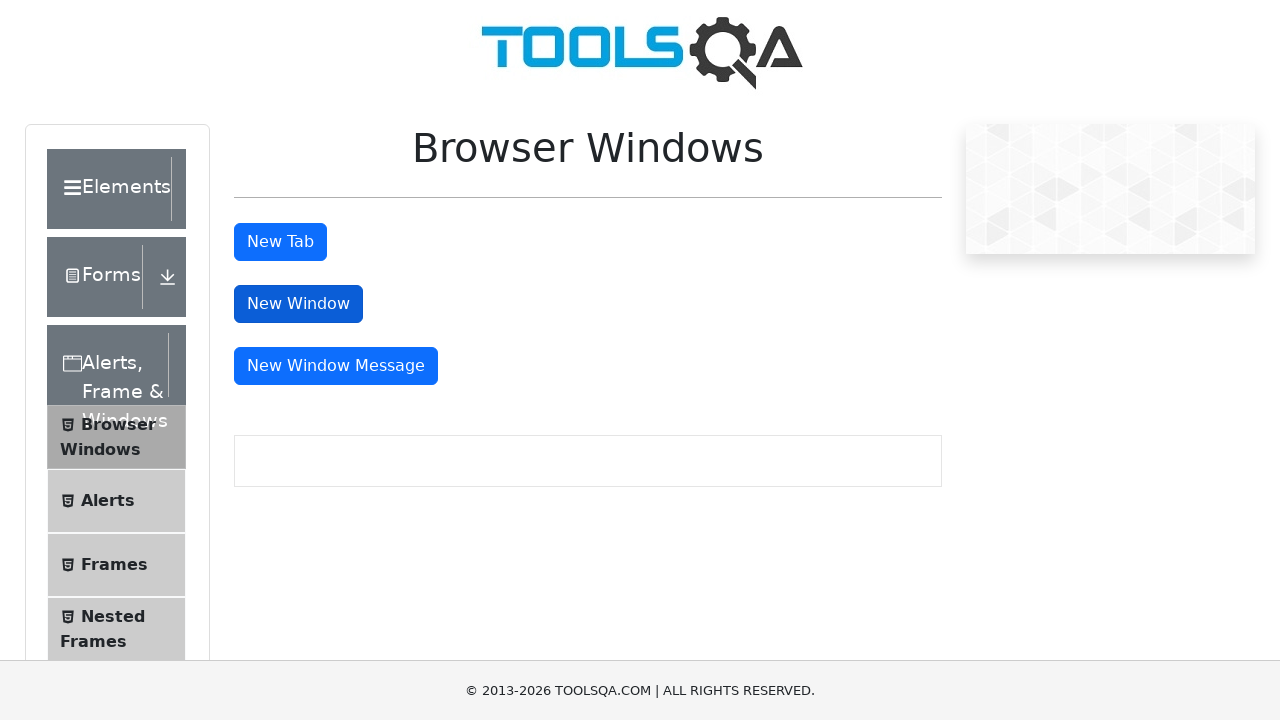